Tests staying on the current page by clicking a button and dismissing the browser alert, then verifying the confirmation text appears

Starting URL: https://kristinek.github.io/site/examples/alerts_popups

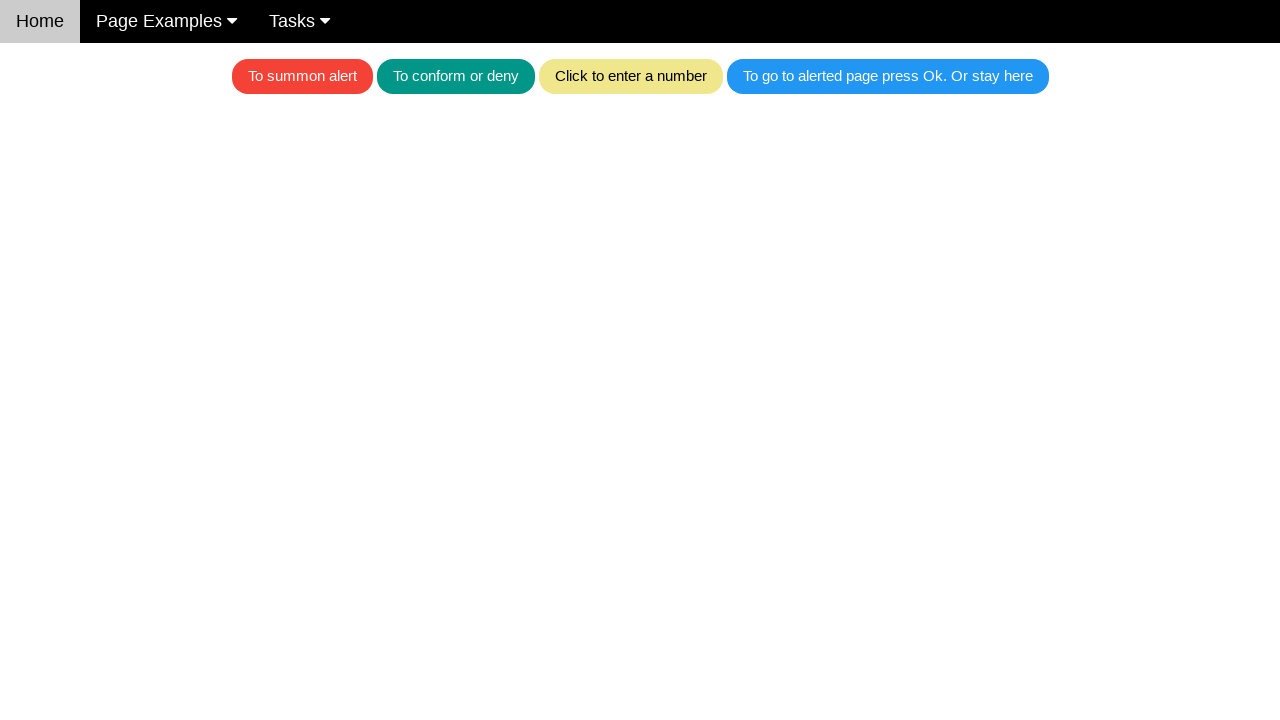

Set up dialog handler to dismiss alerts
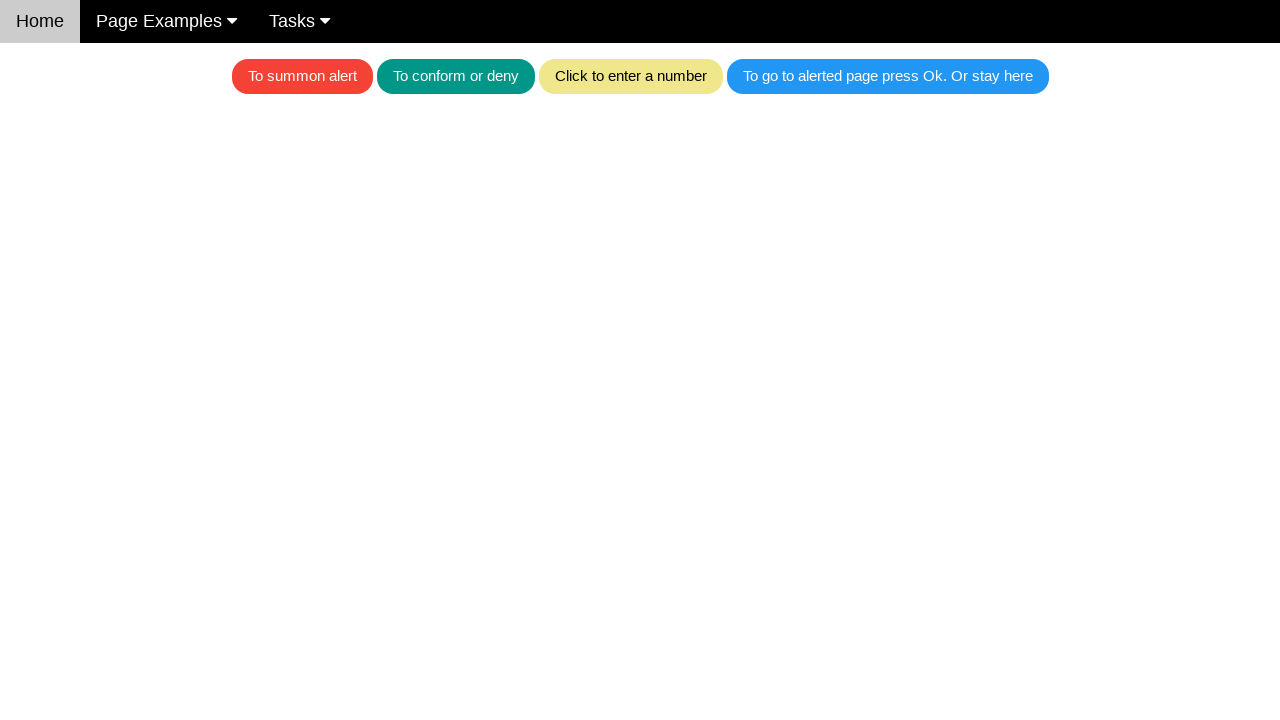

Clicked the blue button to trigger alert at (888, 76) on .w3-blue
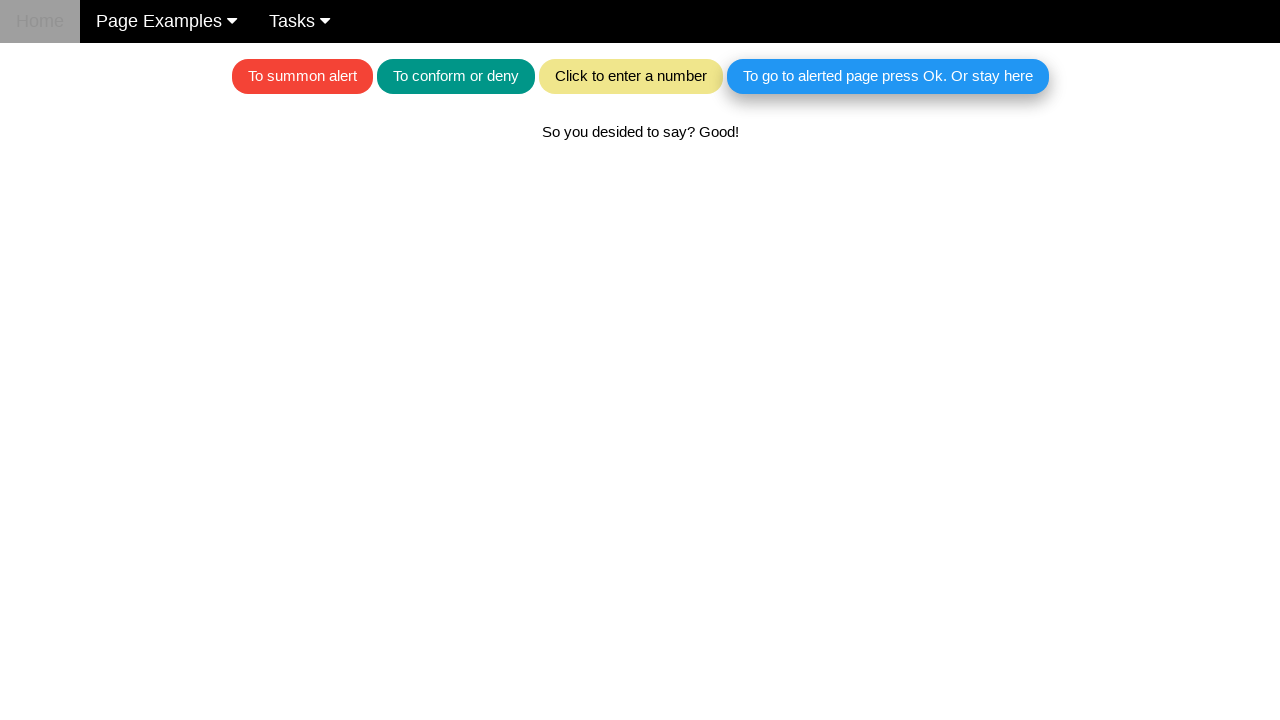

Confirmation text appeared after dismissing alert
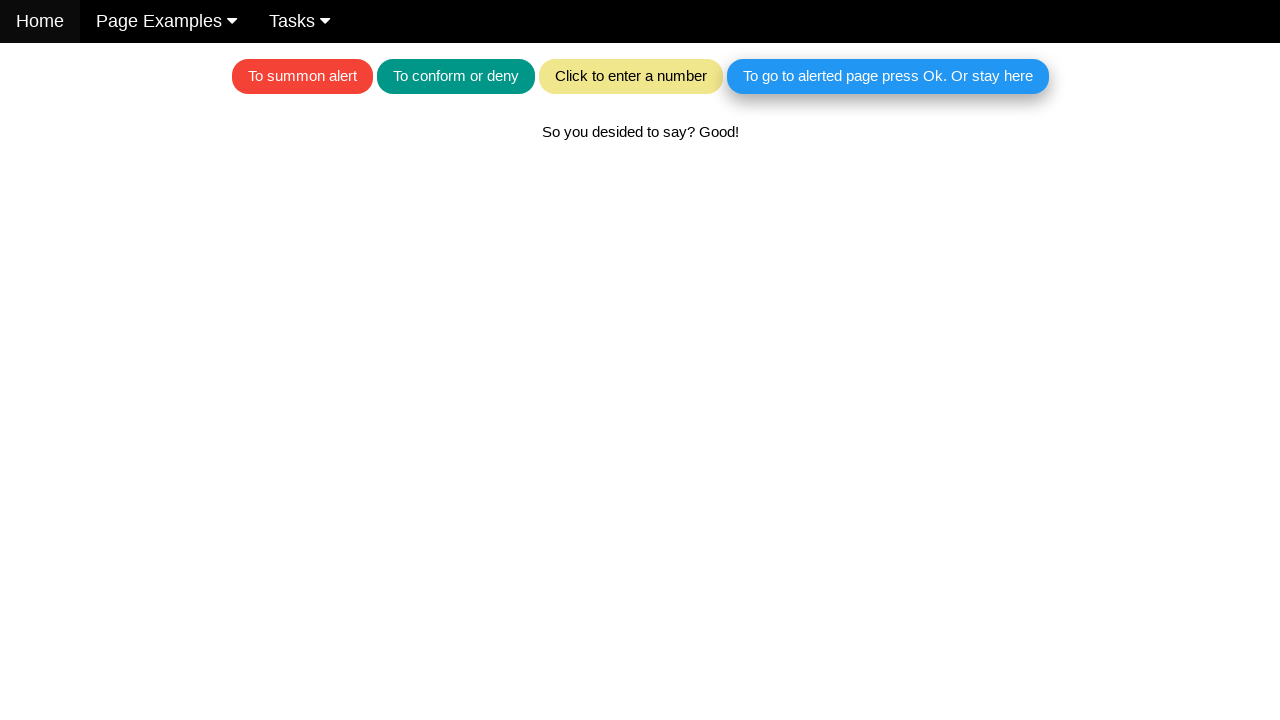

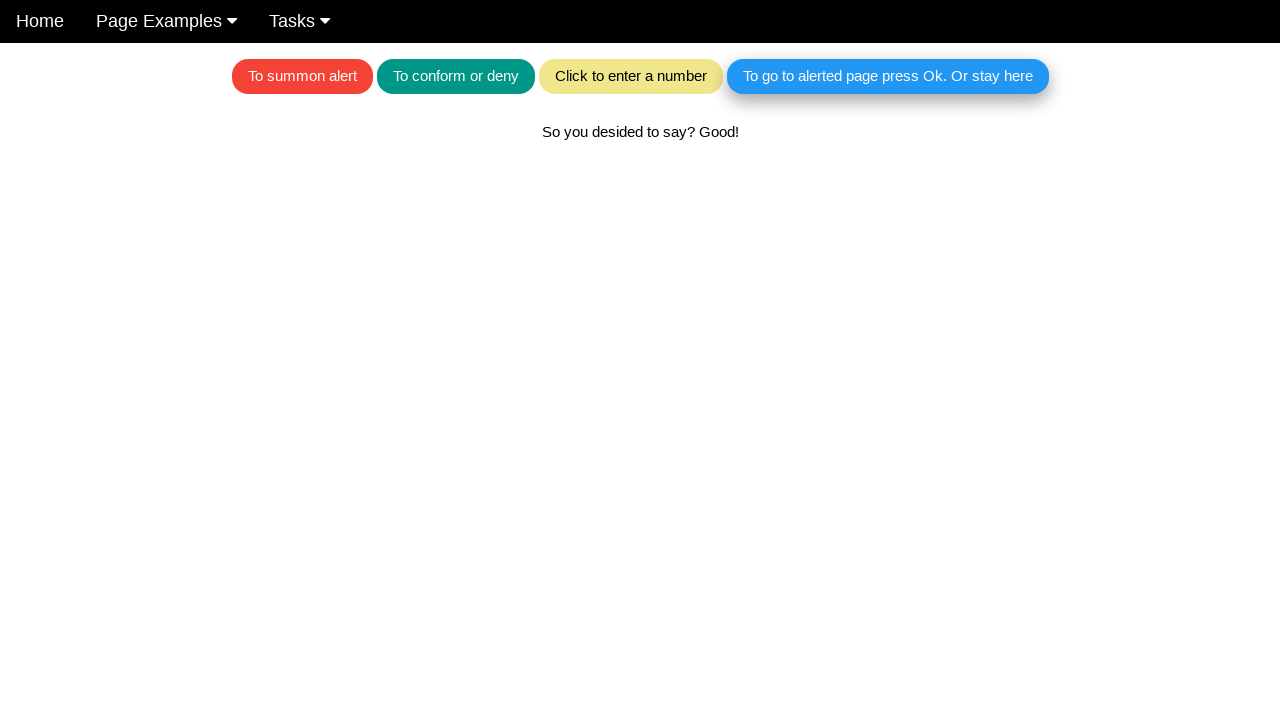